Tests opening new browser tabs by clicking a link multiple times on the automation practice page, demonstrating multi-tab handling functionality.

Starting URL: https://rahulshettyacademy.com/AutomationPractice/

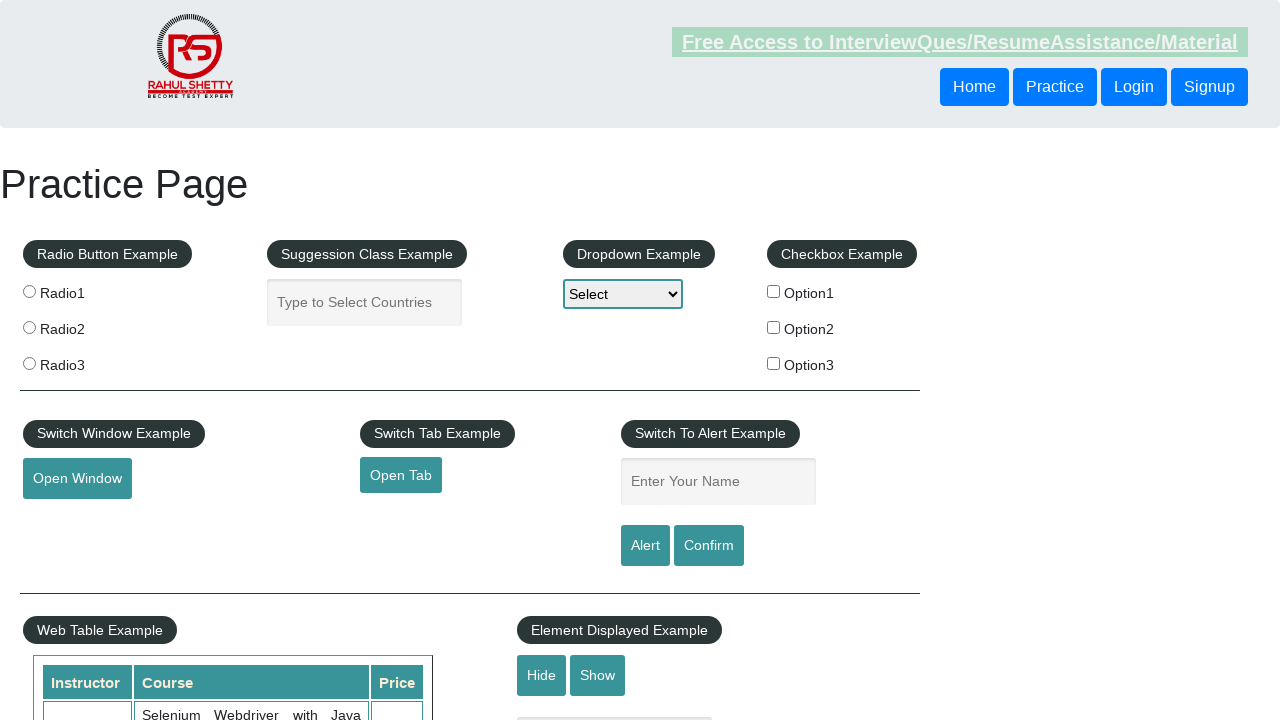

Page loaded with domcontentloaded state
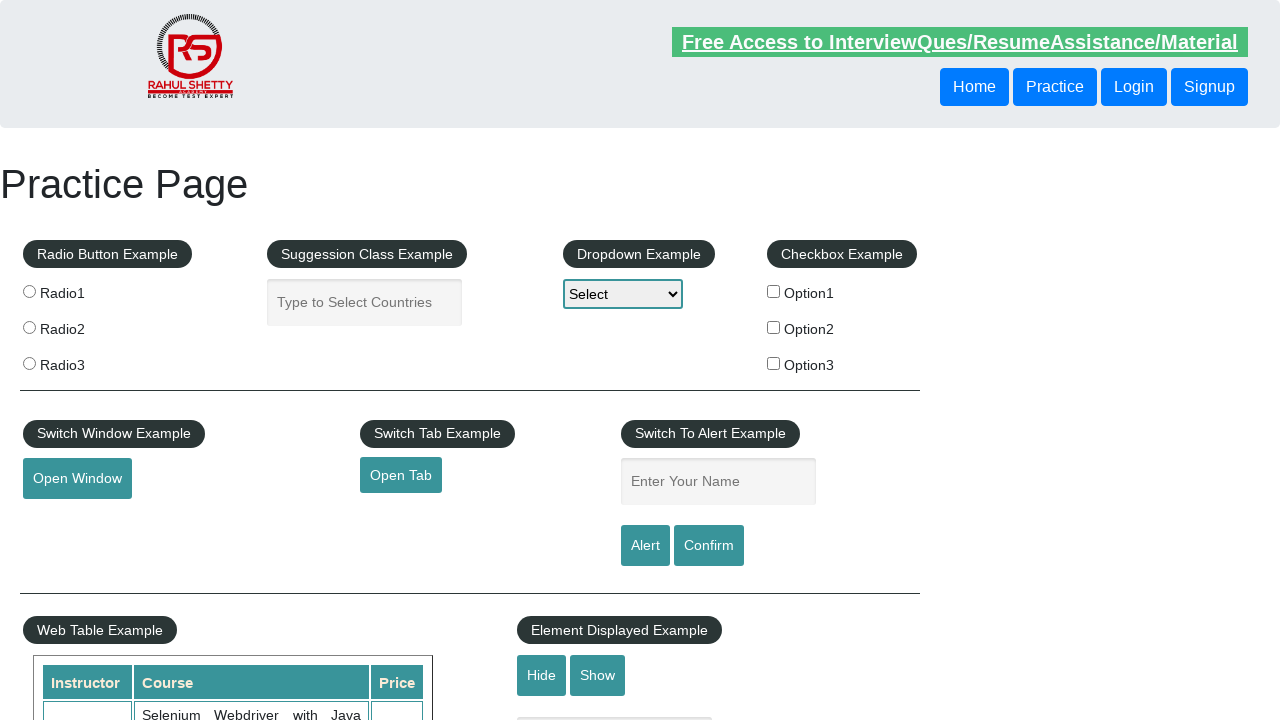

Clicked 'Open Tab' link to open first new tab at (401, 475) on a#opentab
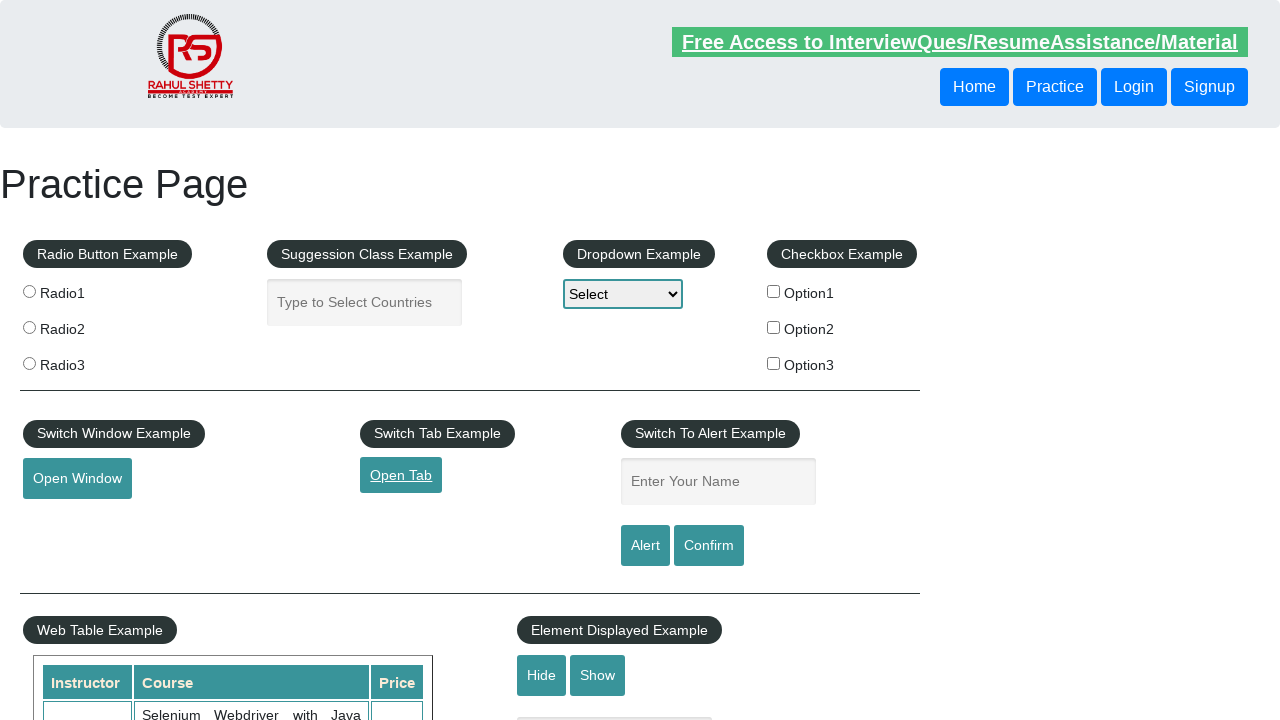

Clicked 'Open Tab' link to open second new tab at (401, 475) on a#opentab
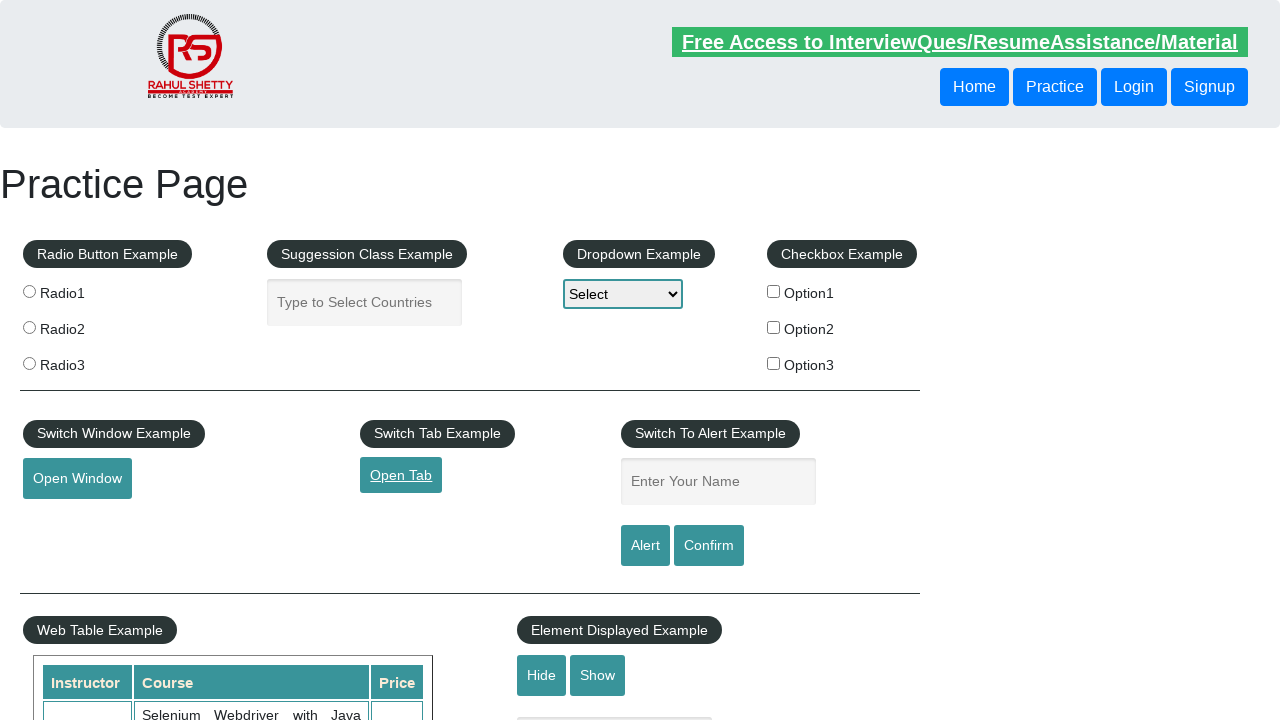

Printed original tab title: Practice Page
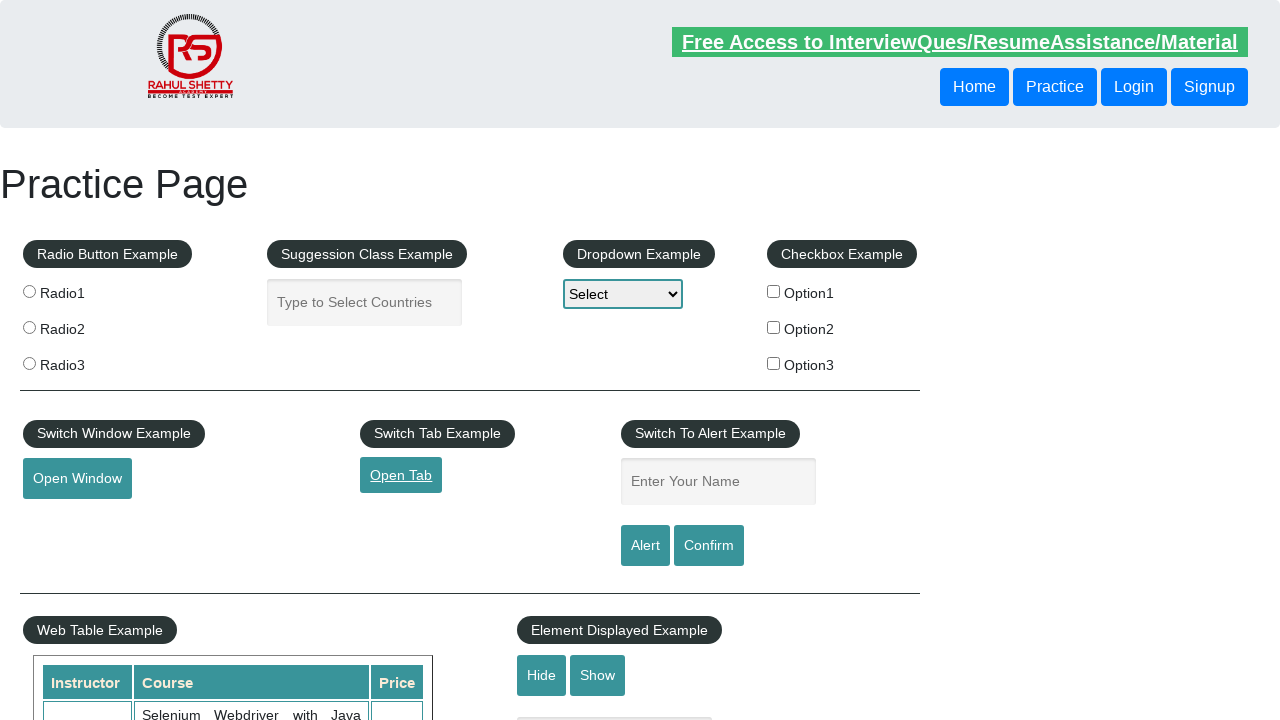

Printed original tab URL: https://rahulshettyacademy.com/AutomationPractice/
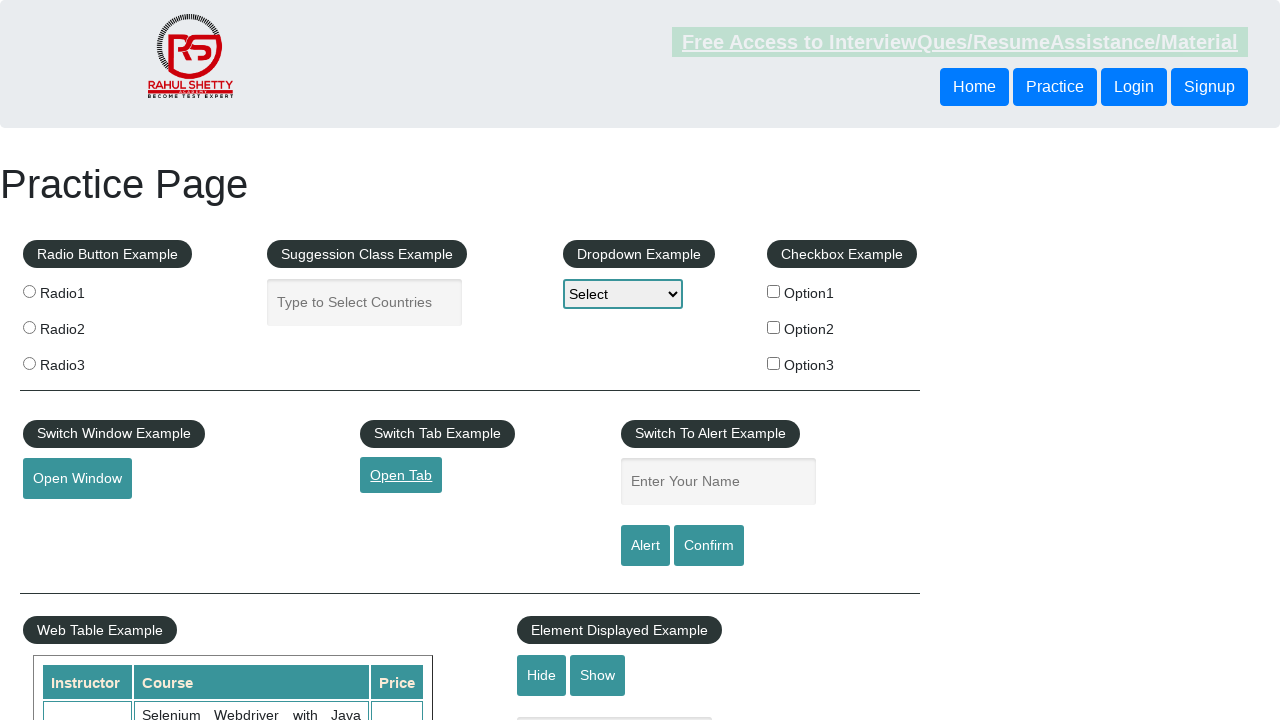

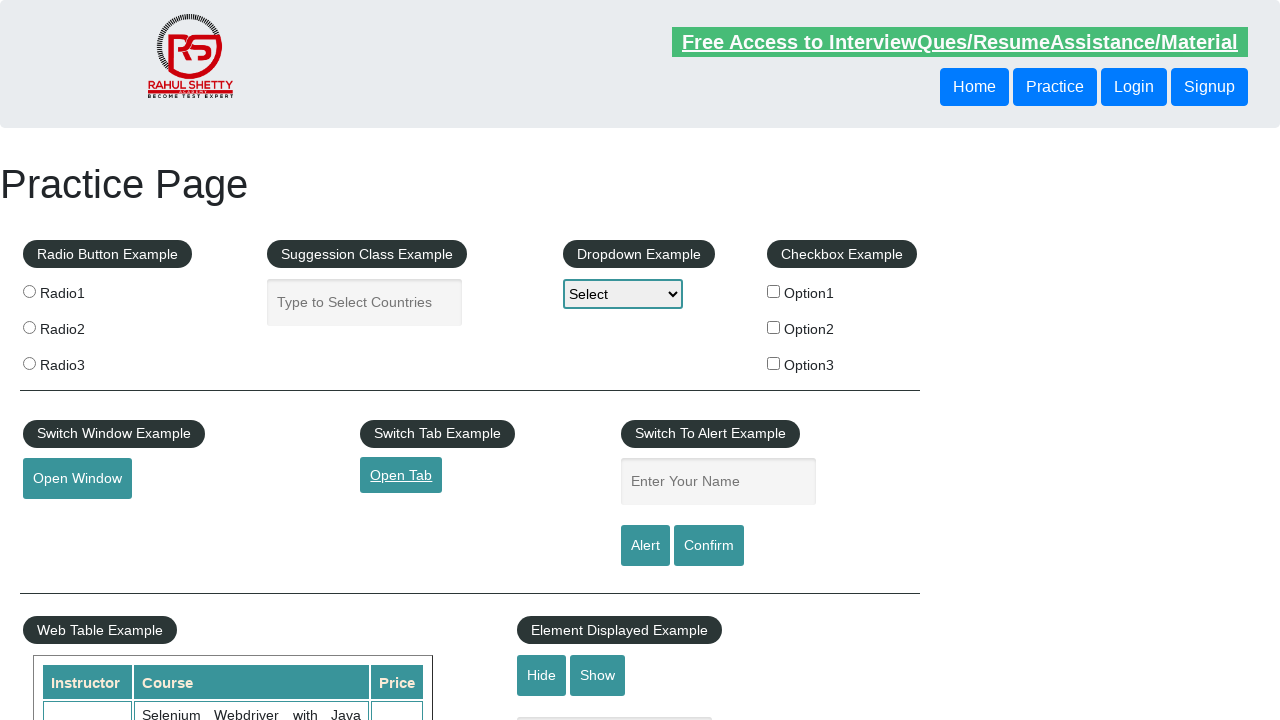